Verifies that there are exactly 5 elements with class "test" on the locators example page

Starting URL: https://kristinek.github.io/site/examples/locators

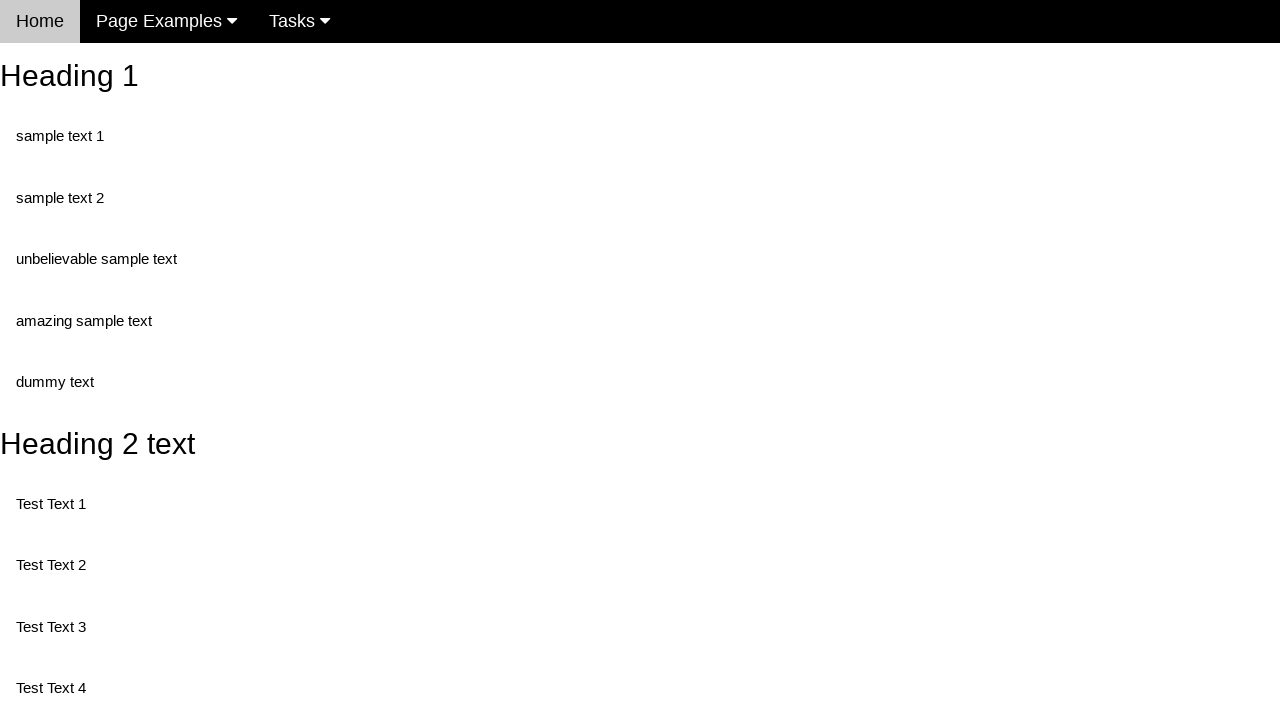

Navigated to locators example page
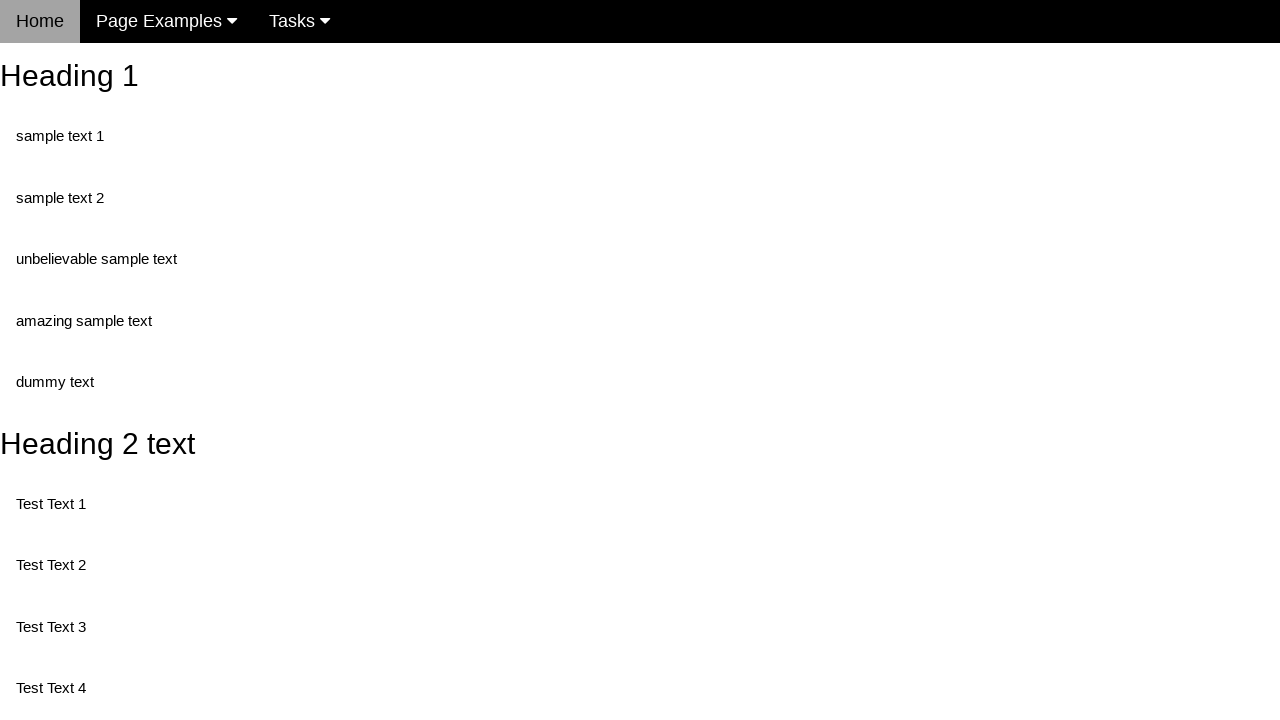

Located all elements with class 'test'
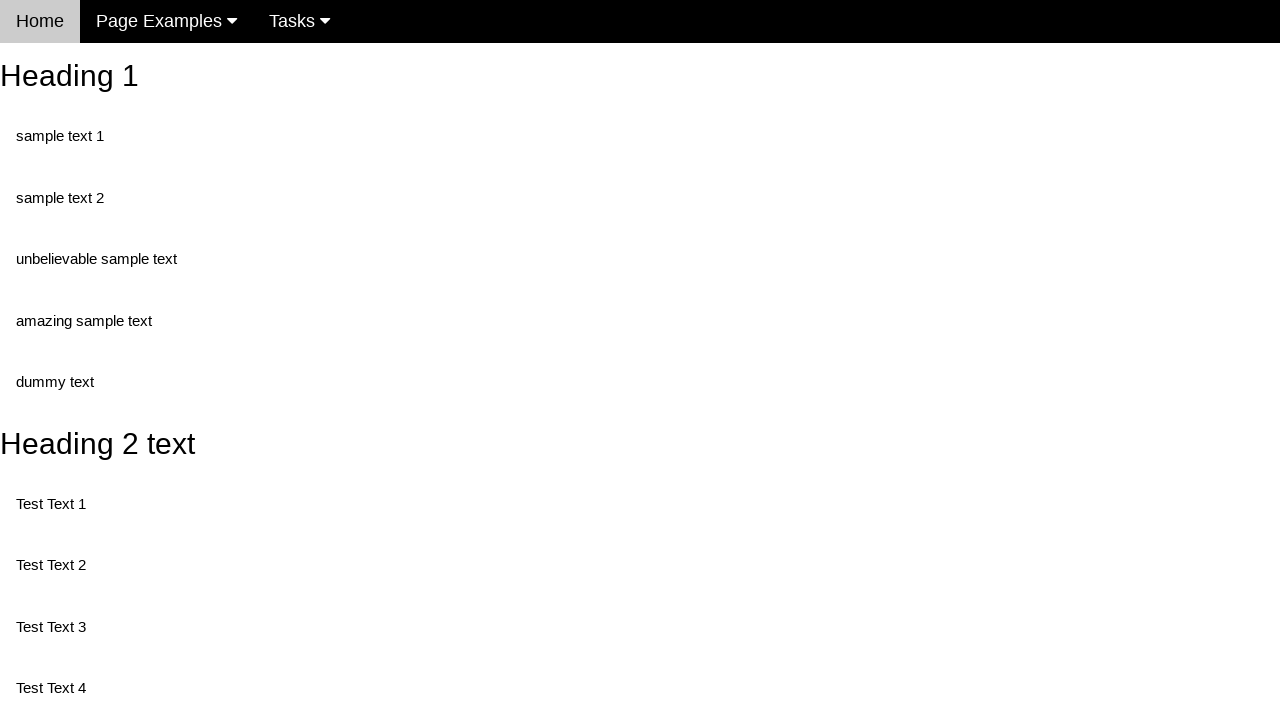

Verified exactly 5 elements with class 'test' are present
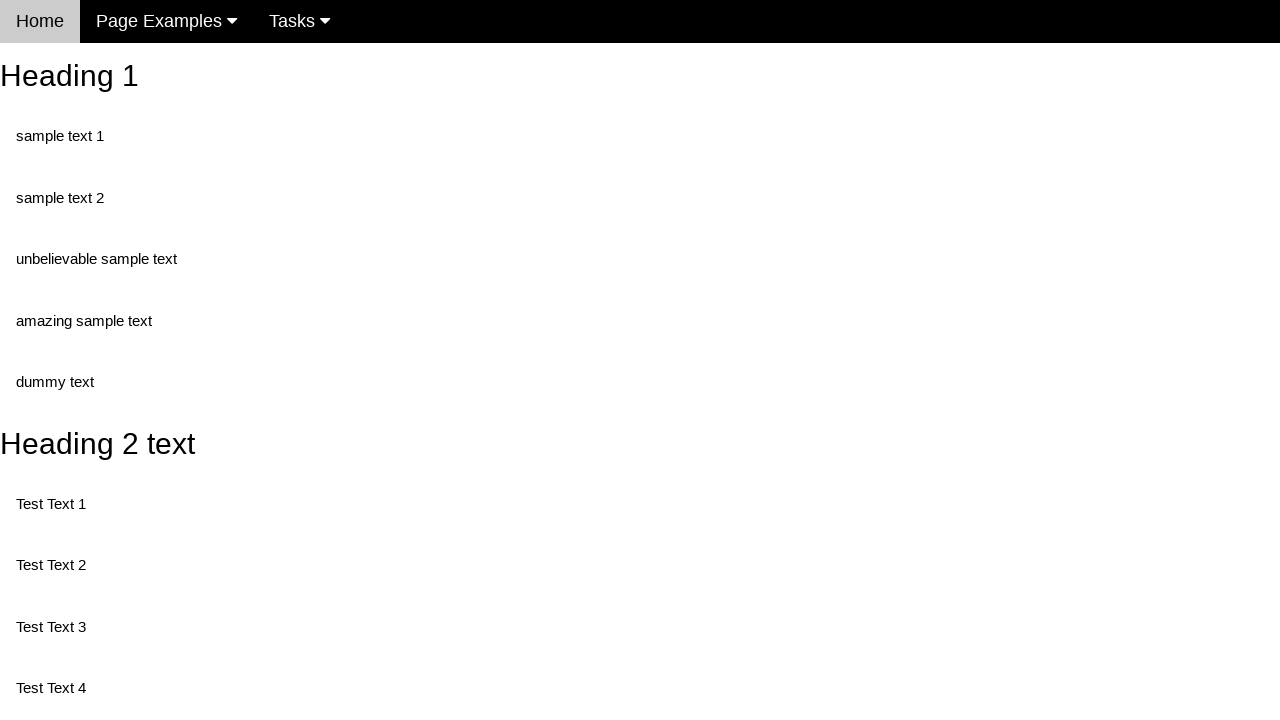

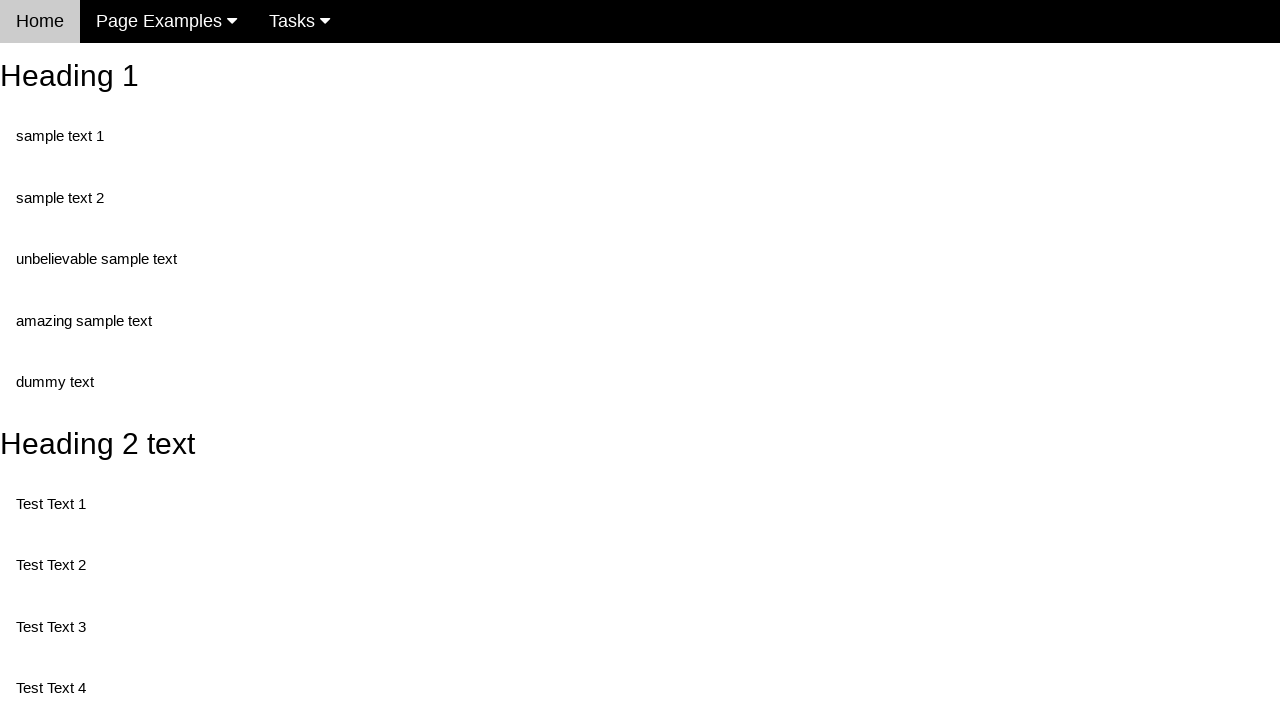